Tests table sorting functionality by clicking on the vegetable/fruit name column header and verifying the items are sorted

Starting URL: https://rahulshettyacademy.com/seleniumPractise/#/offers

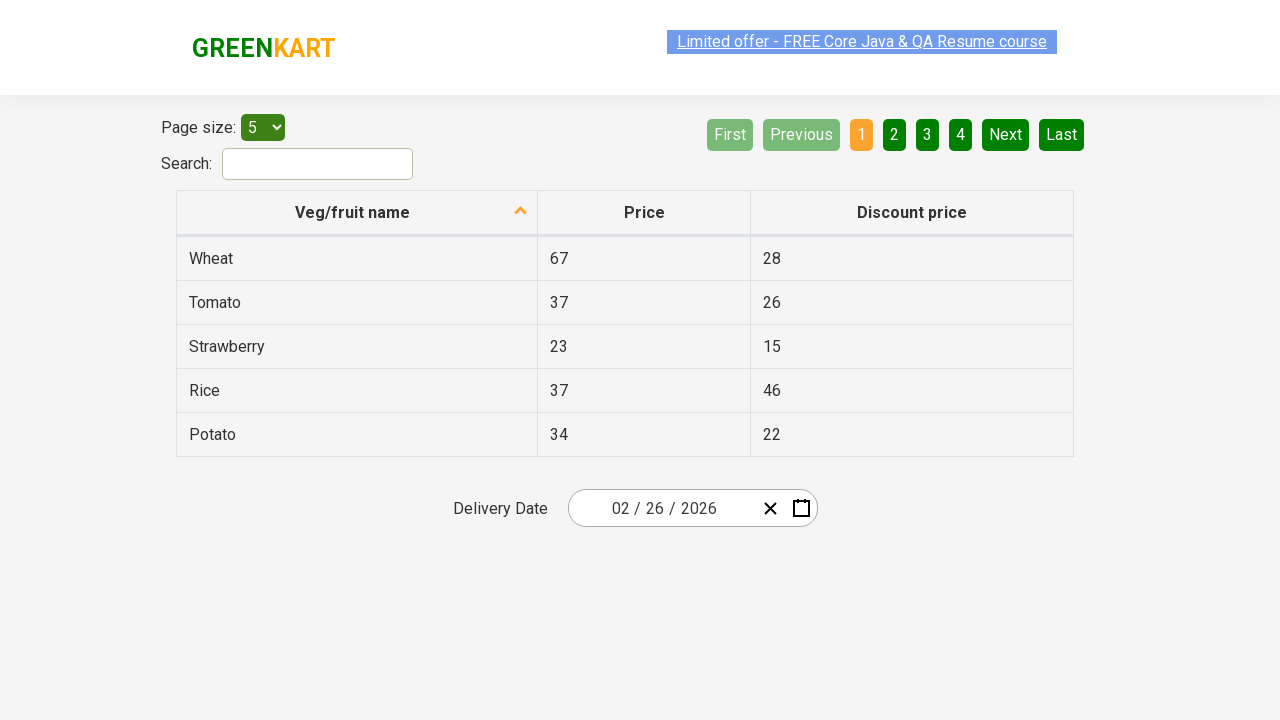

Clicked on 'Veg/fruit name' column header to sort at (353, 212) on xpath=//span[text()='Veg/fruit name']
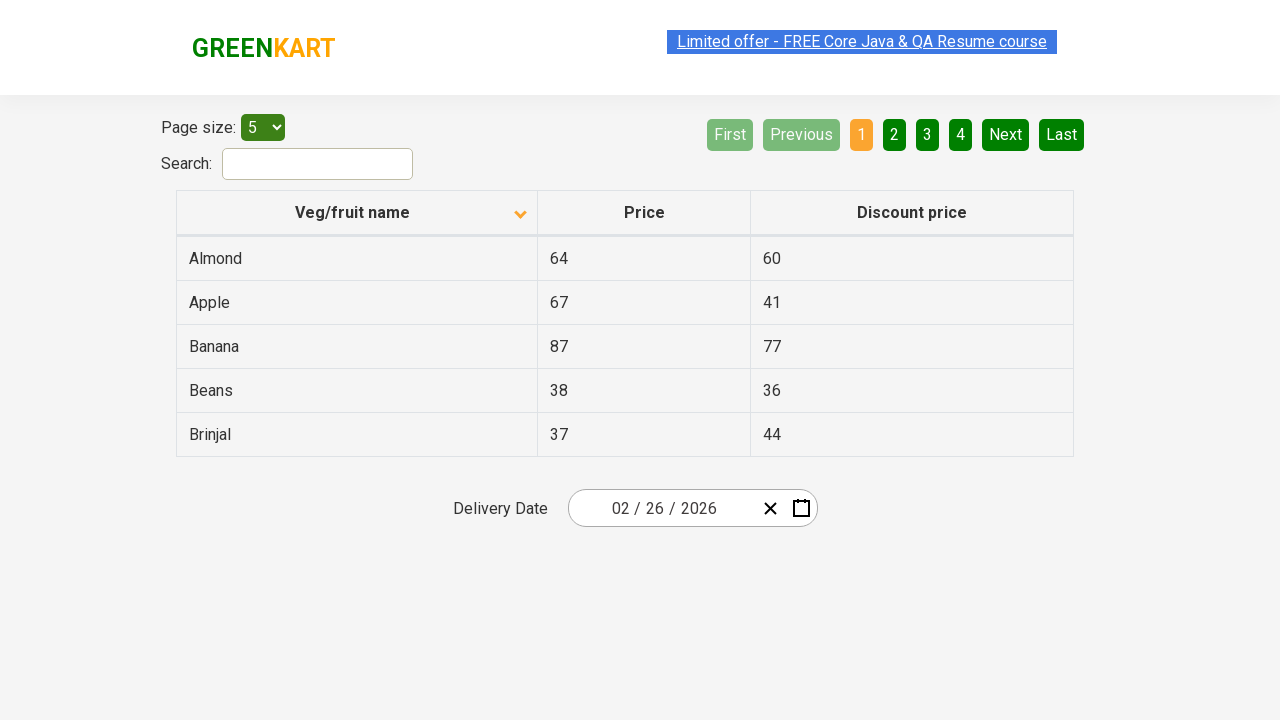

Waited 500ms for table to sort
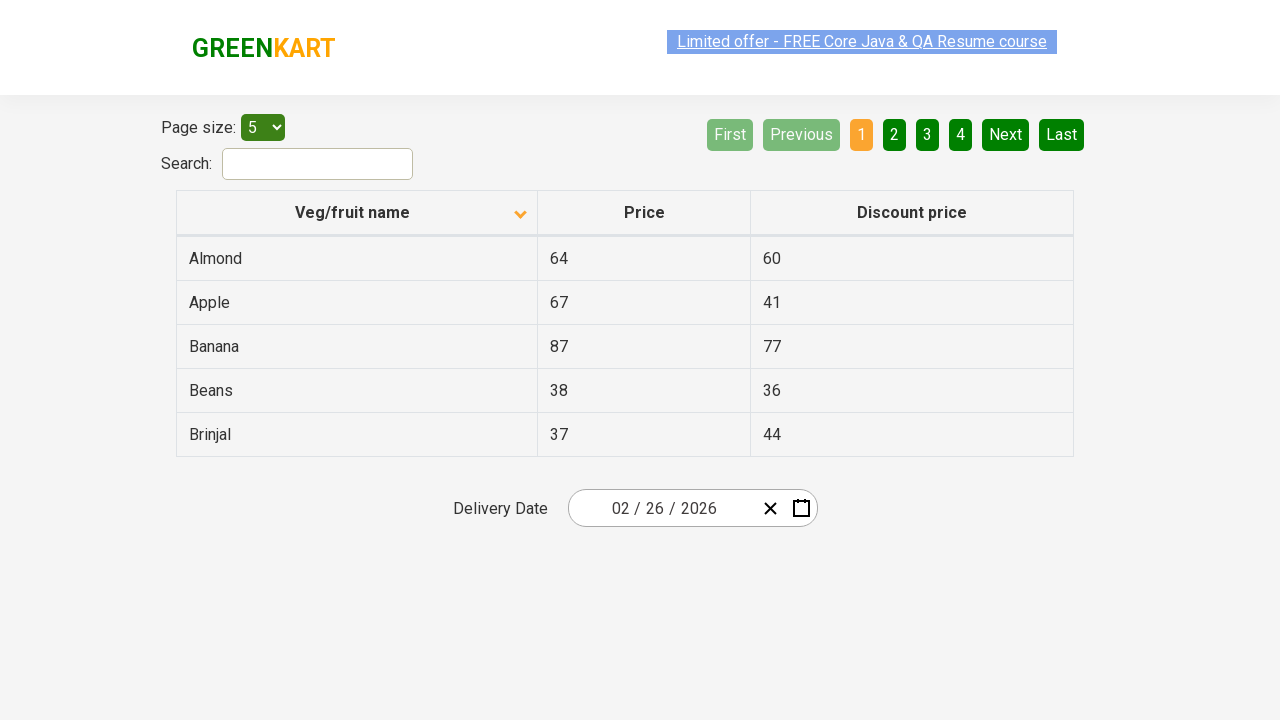

Retrieved all vegetable/fruit name elements from table
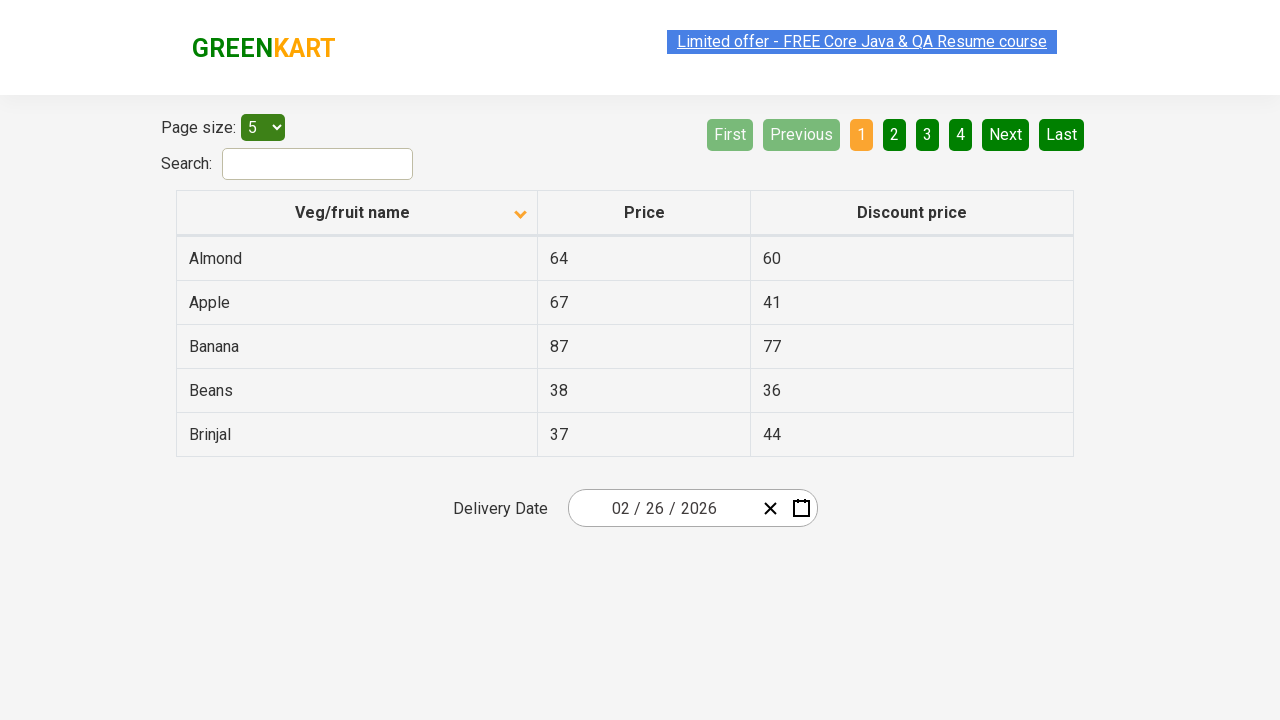

Extracted 5 vegetable names from table cells
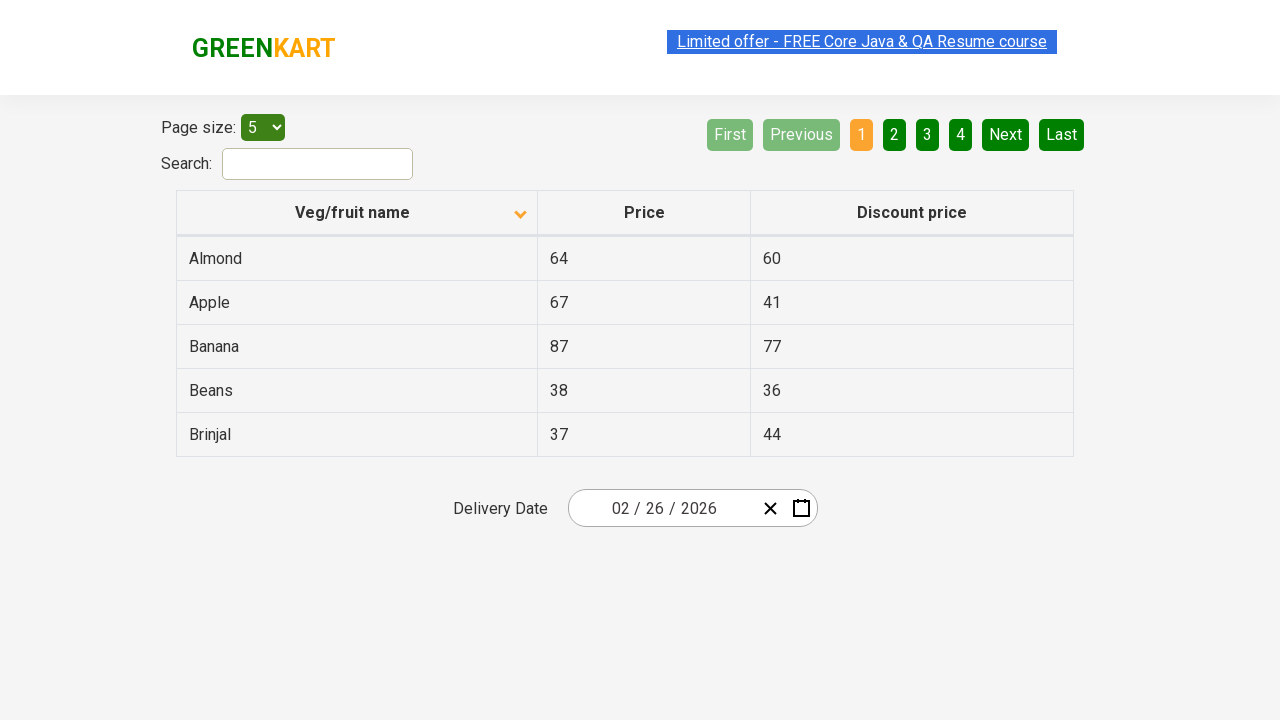

Created sorted version of vegetable names list
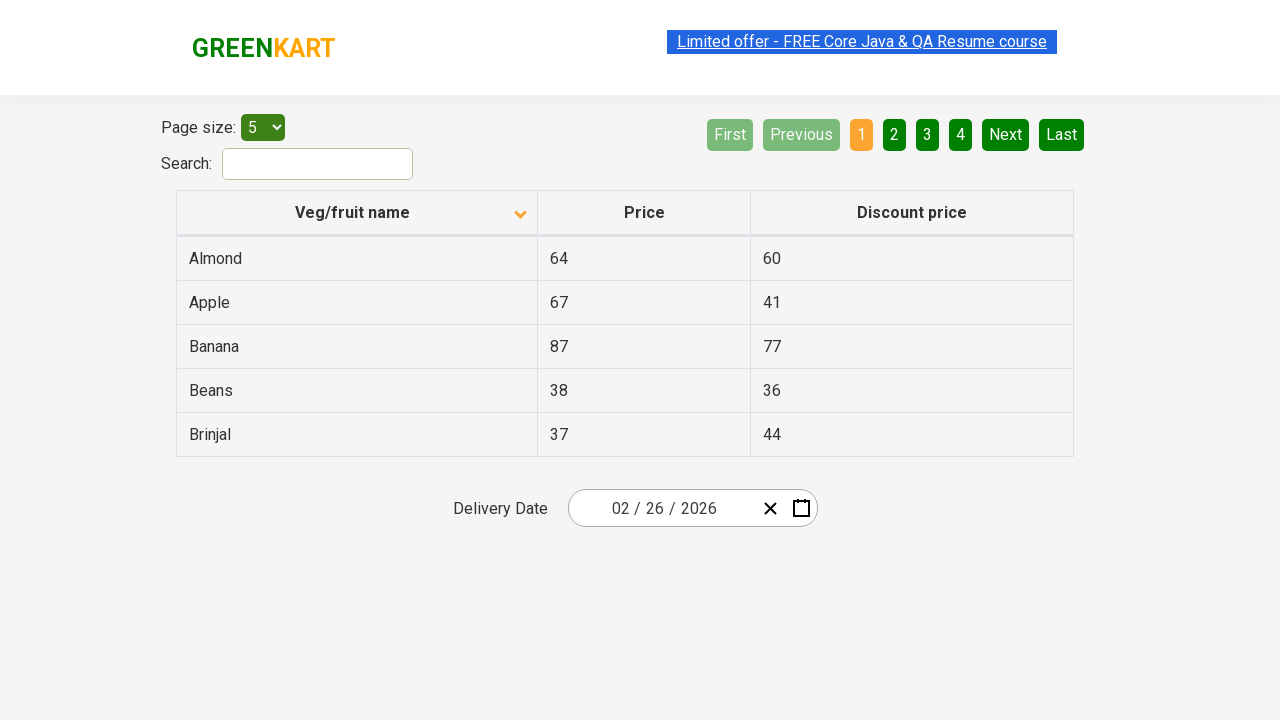

Verified vegetables are sorted alphabetically - assertion passed
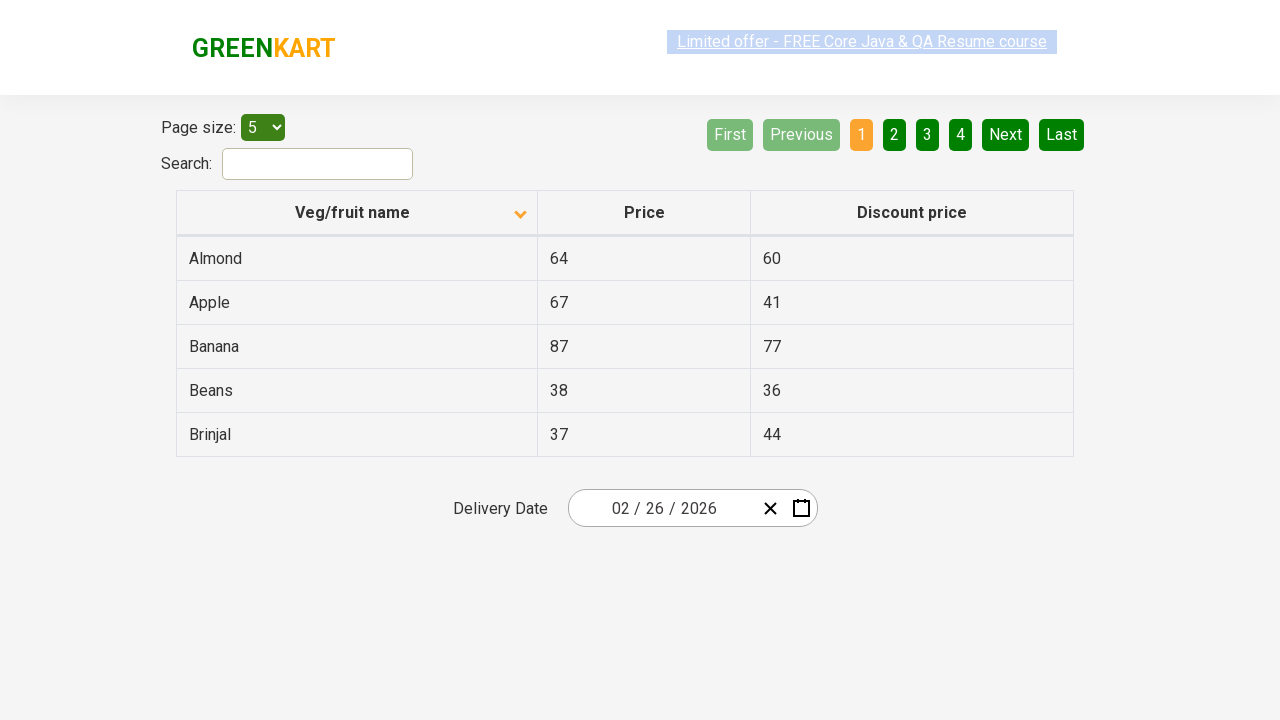

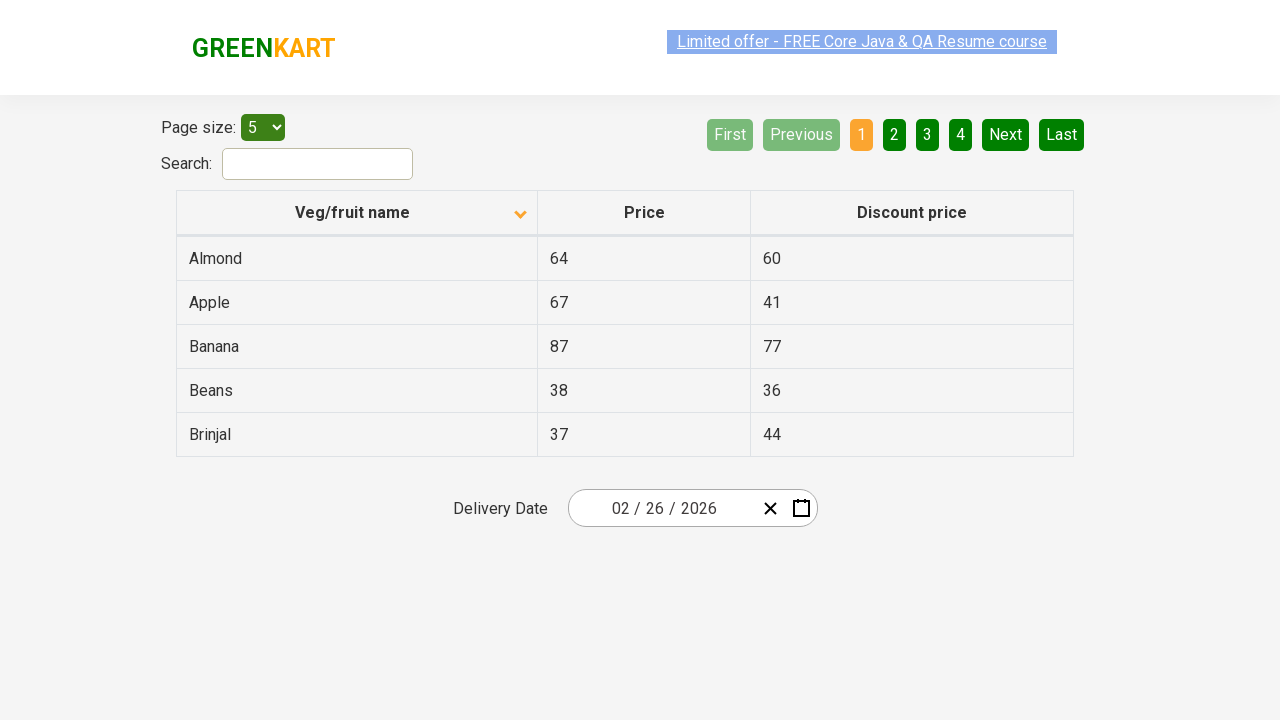